Verifies that clicking on the site logo navigates back to the home page

Starting URL: https://practice.automationtesting.in

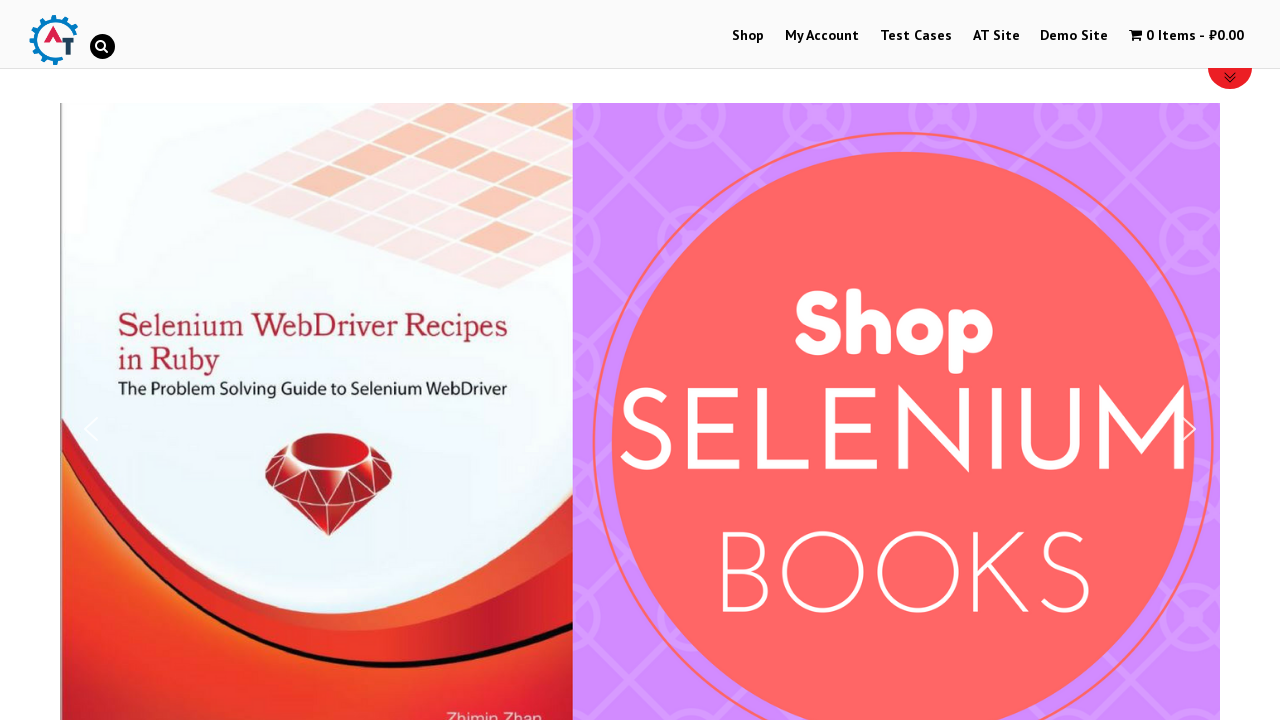

Clicked on the site logo (Automation Practice Site) at (53, 40) on xpath=//a[@title='Automation Practice Site']/img[@title='Automation Practice Sit
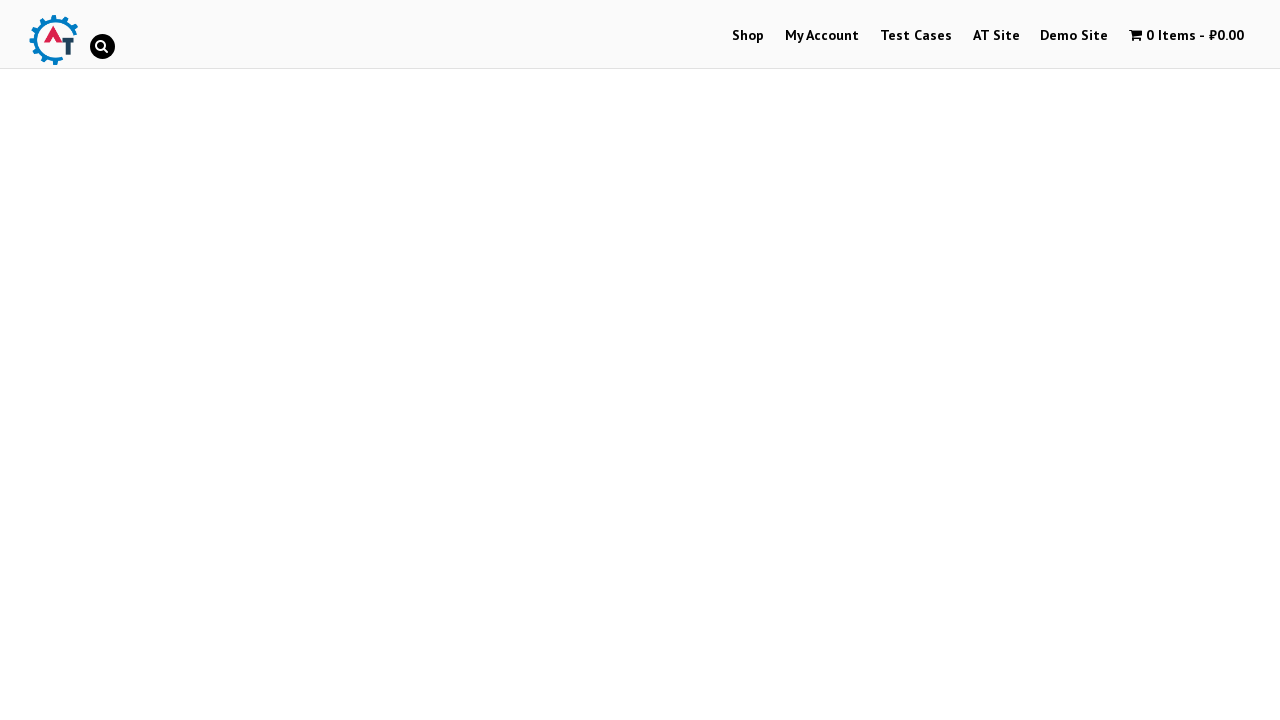

Verified that clicking the logo navigated to home page (https://practice.automationtesting.in/)
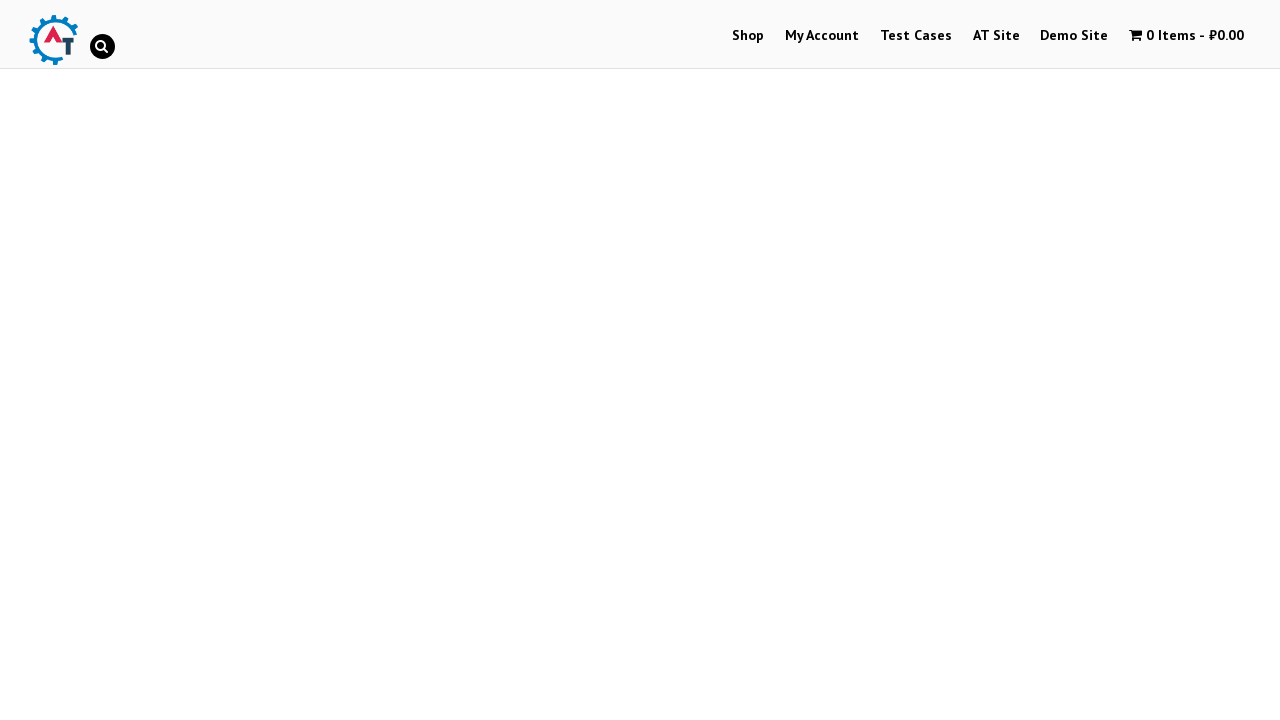

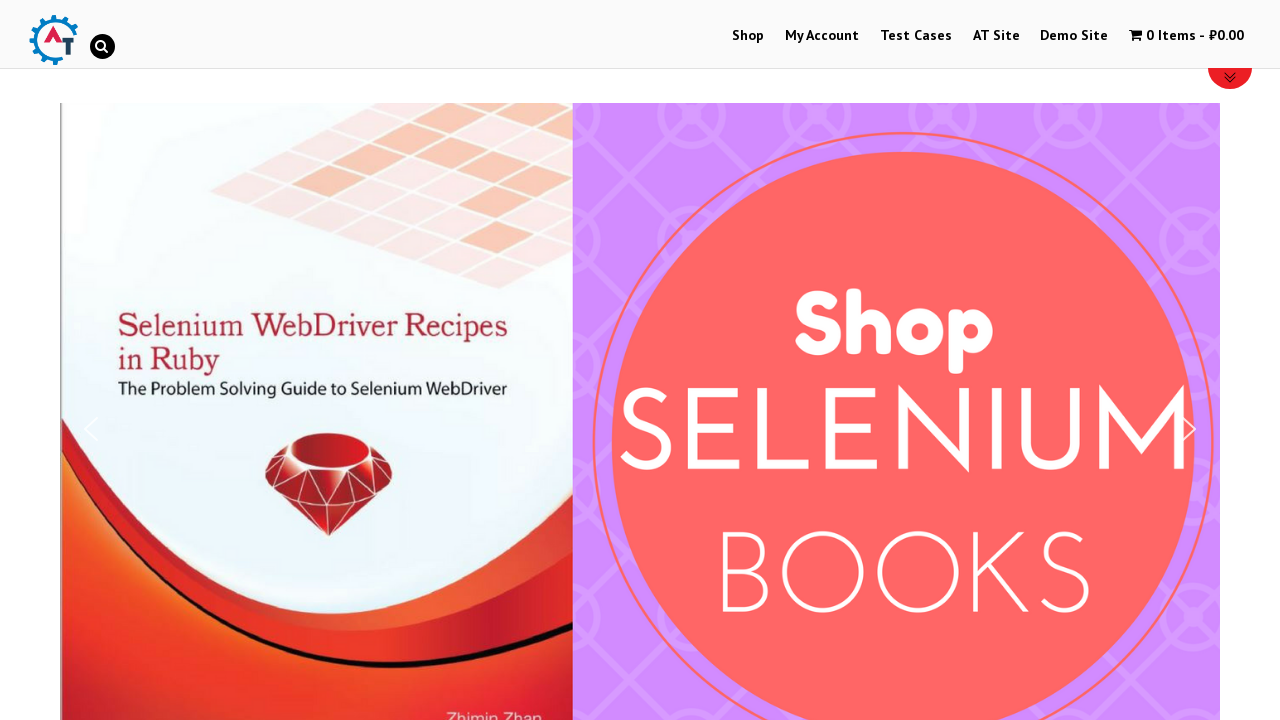